Tests page scrolling functionality by scrolling down and then back up on a demo form page

Starting URL: https://demoqa.com/select-menu

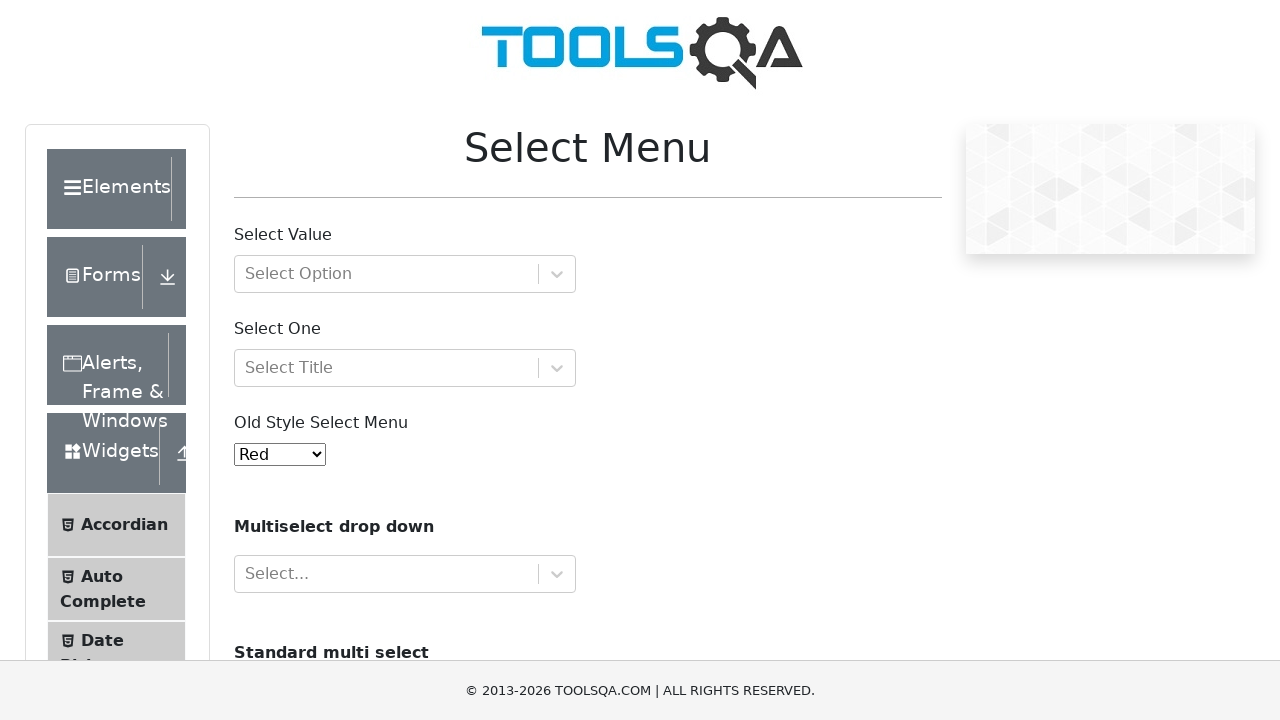

Located element with id 'item-7' and retrieved its bounding box
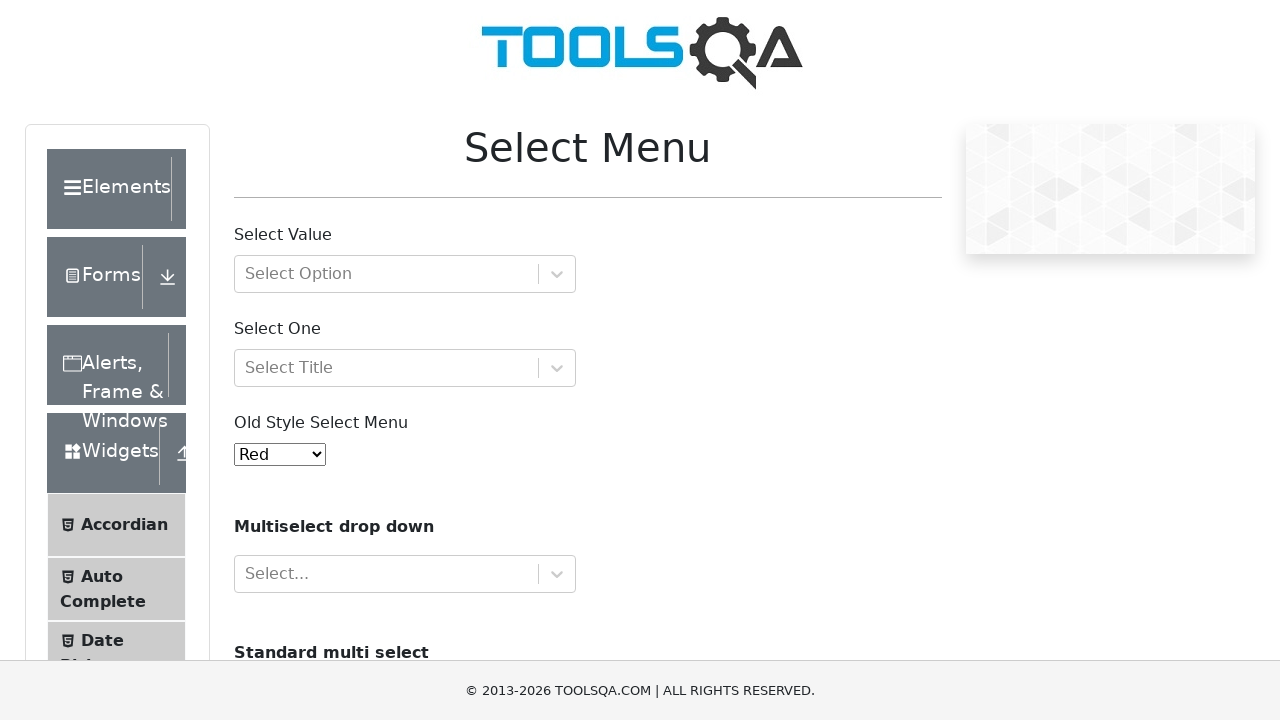

Scrolled down 700 pixels on the select menu page
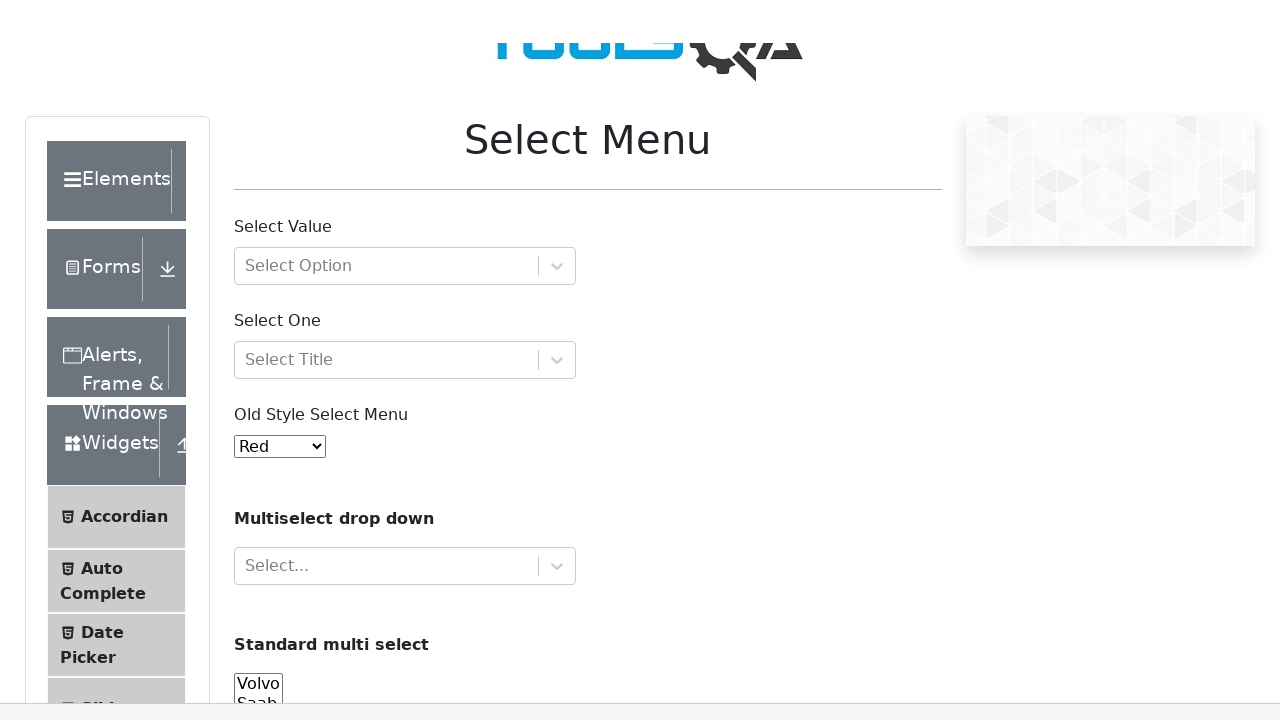

Waited 3 seconds after scrolling down
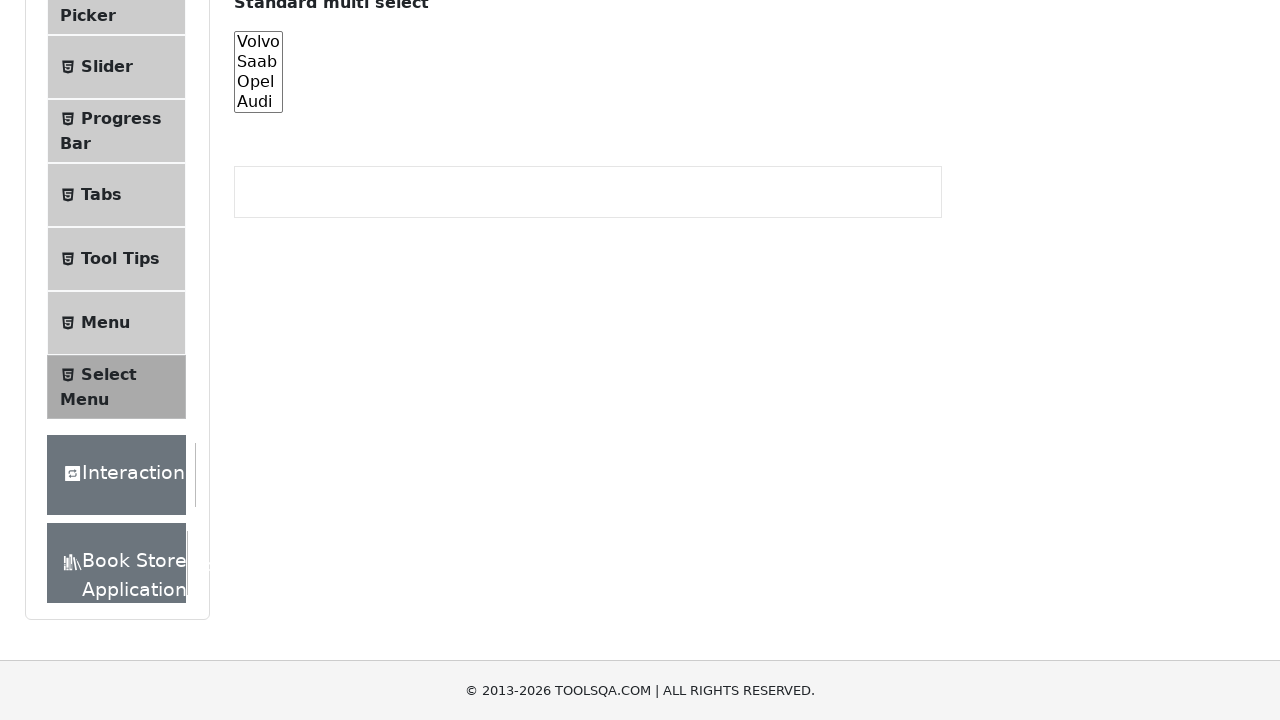

Scrolled back up 700 pixels to original position
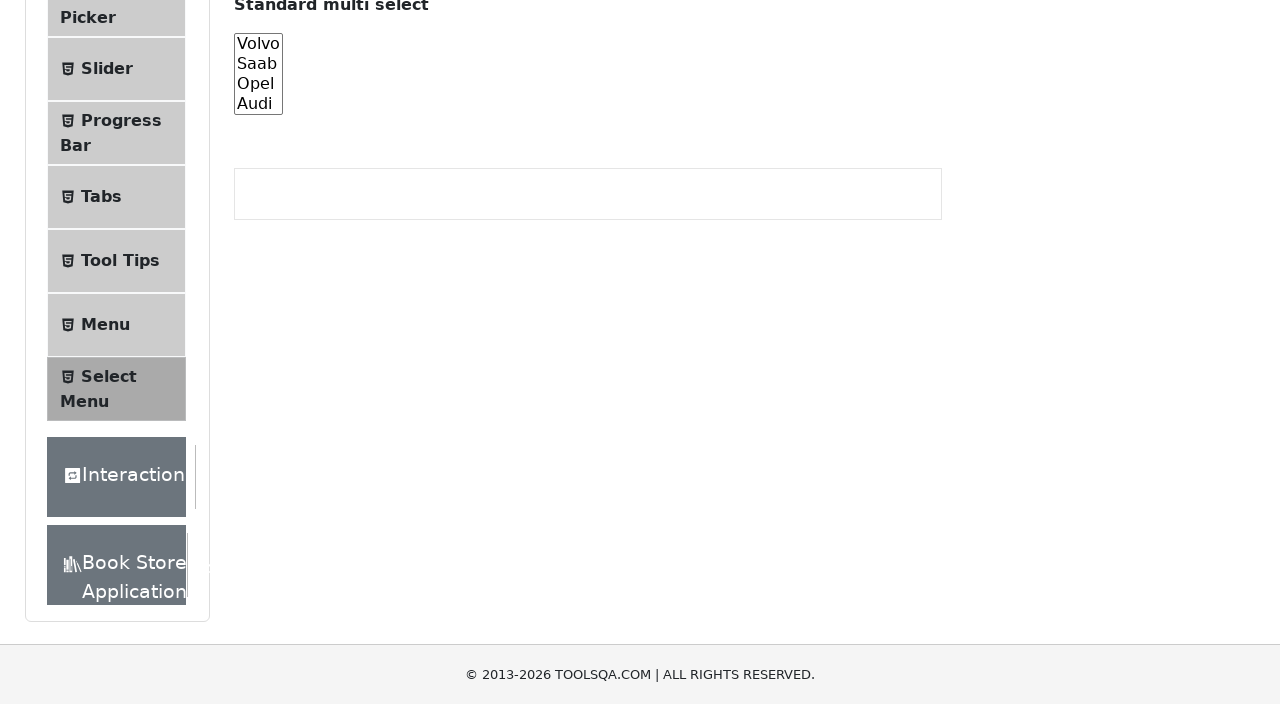

Waited 3 seconds before test completion
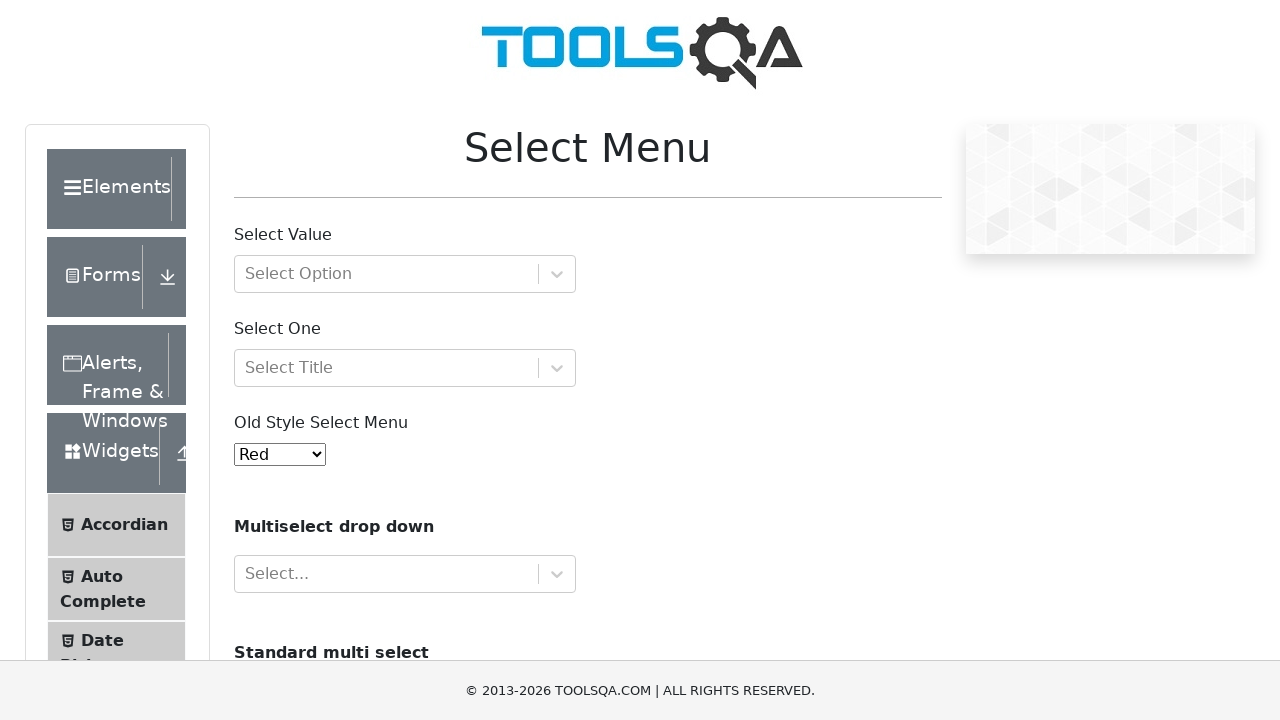

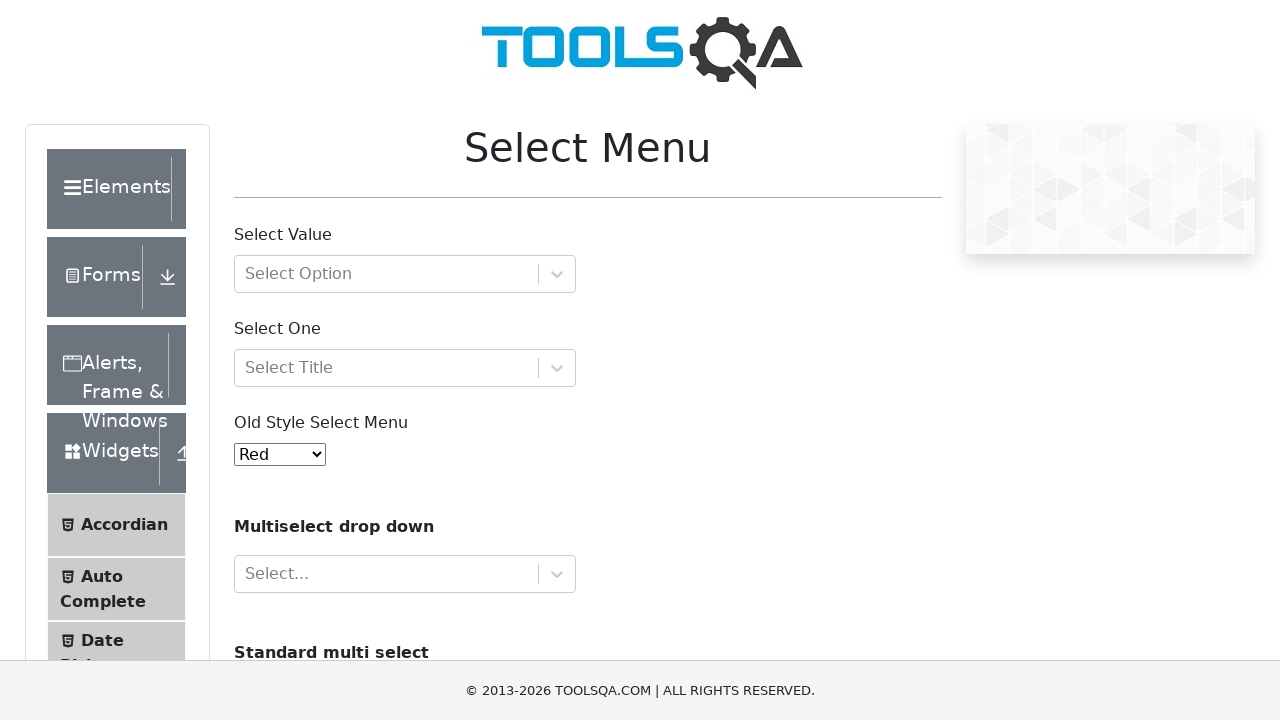